Tests user registration flow by filling zip code, personal information, and password fields to create a new account

Starting URL: https://www.sharelane.com/cgi-bin/register.py

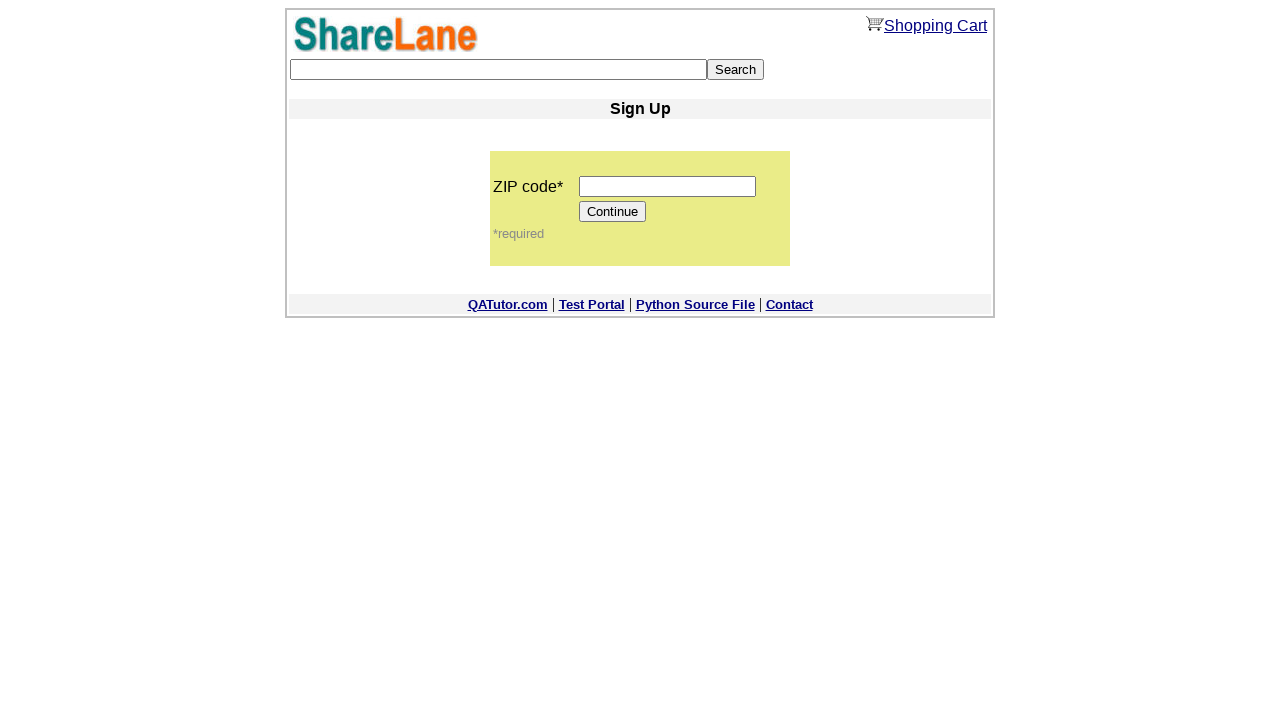

Filled zip code field with '11111' on input[name='zip_code']
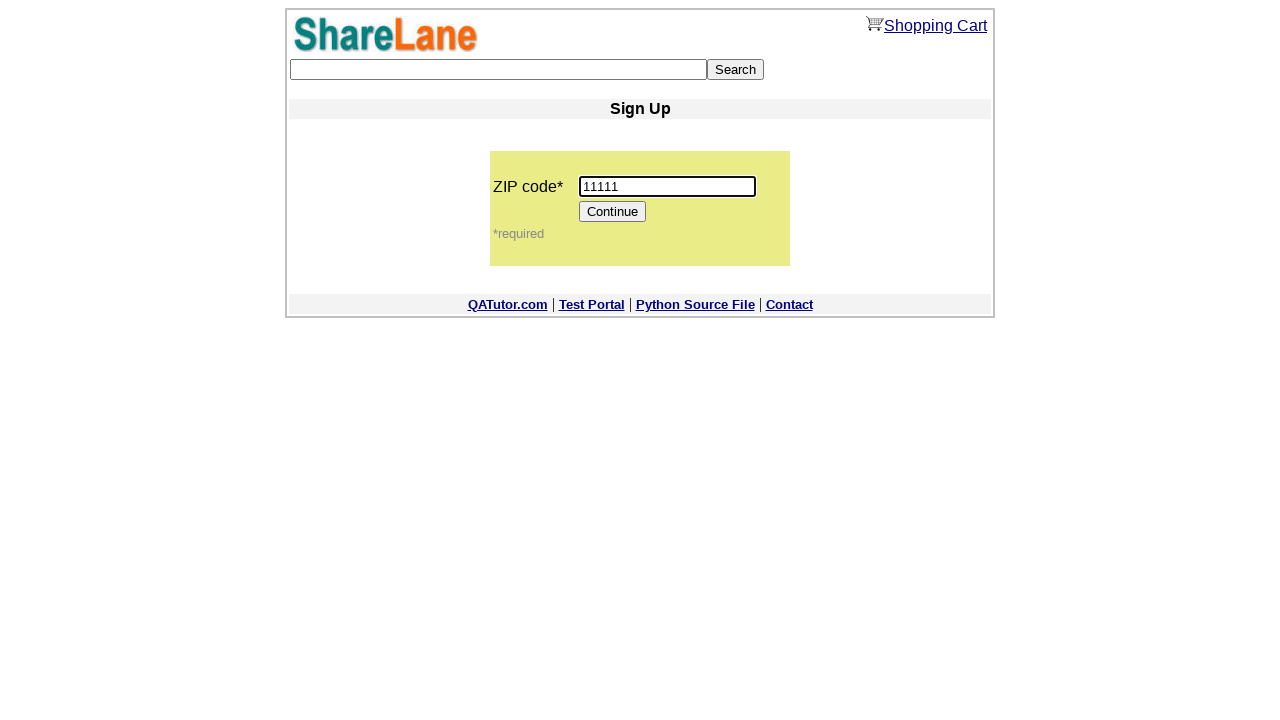

Clicked Continue button at (613, 212) on [value='Continue']
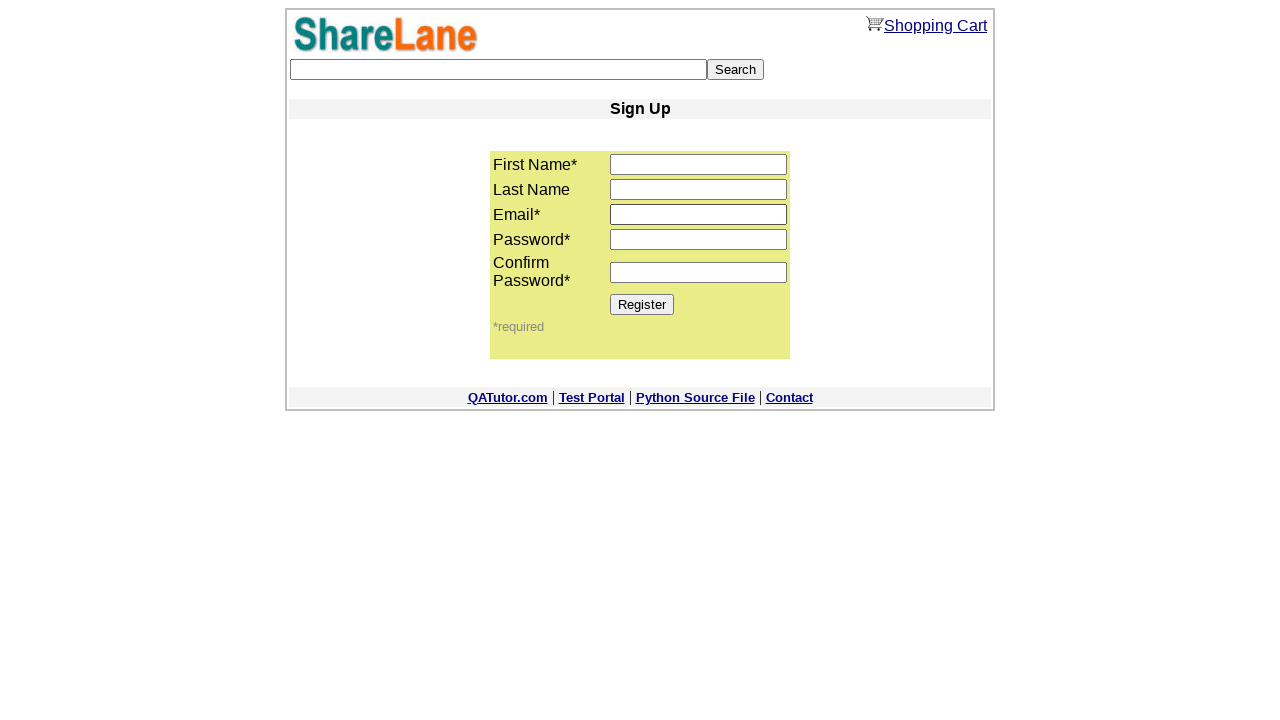

Filled first name field with 'Oleg' on input[name='first_name']
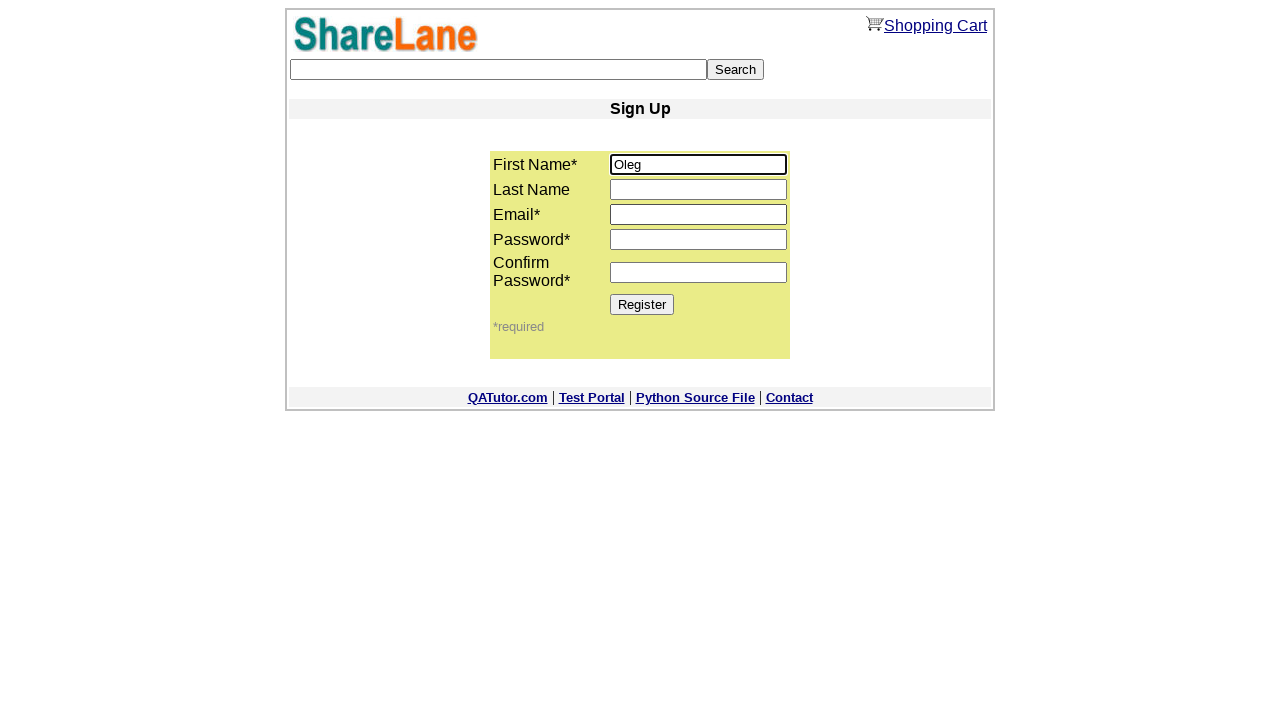

Filled last name field with 'Ivanov' on input[name='last_name']
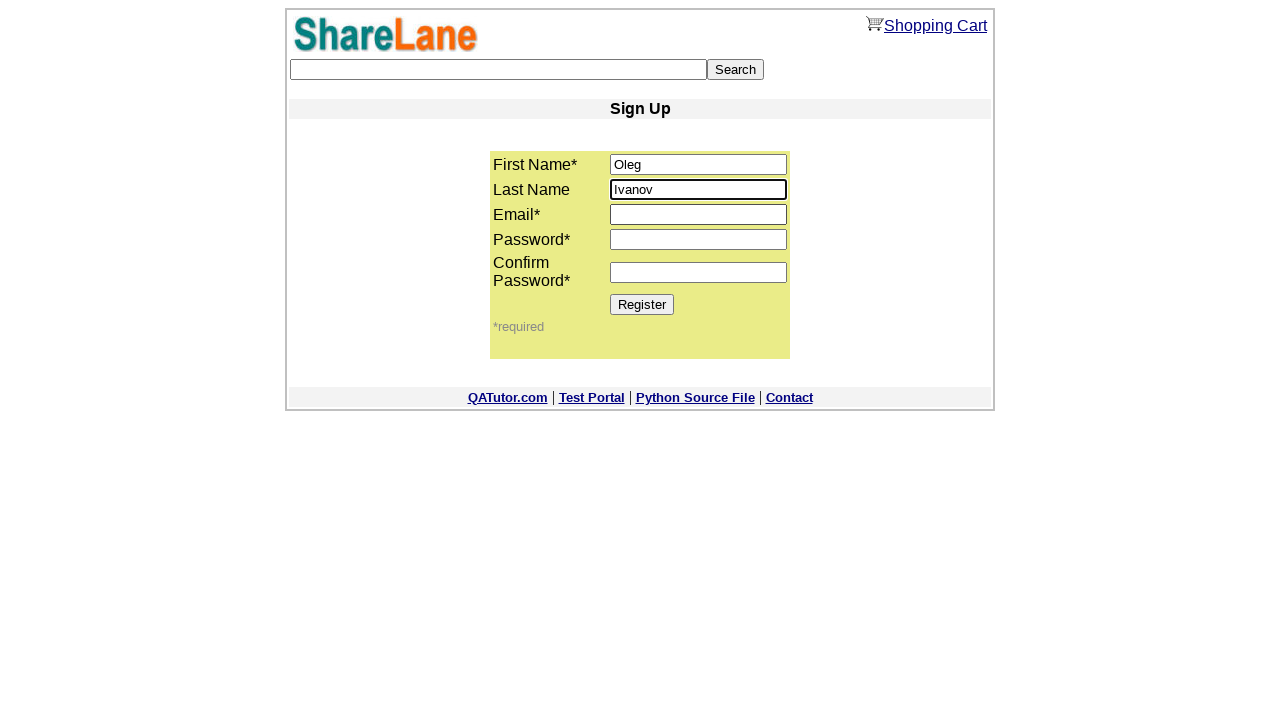

Filled email field with 'test_user_7392@example.com' on input[name='email']
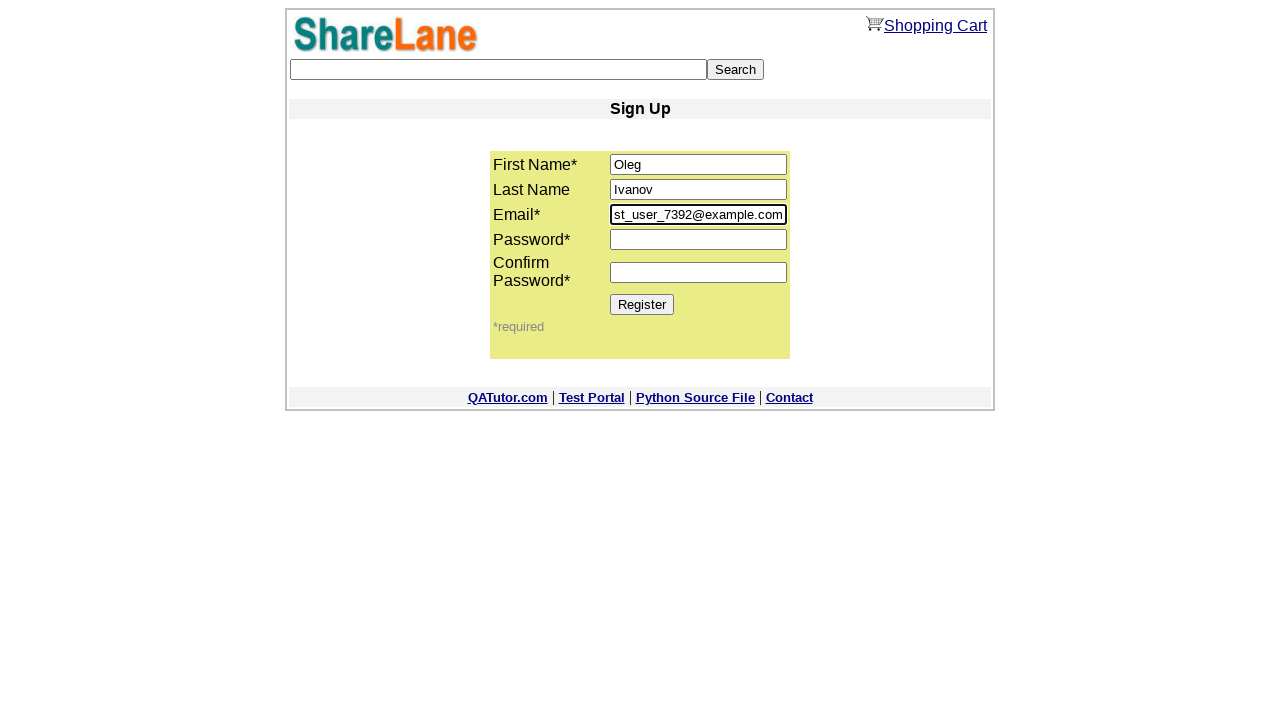

Filled password field with '1111' on input[name='password1']
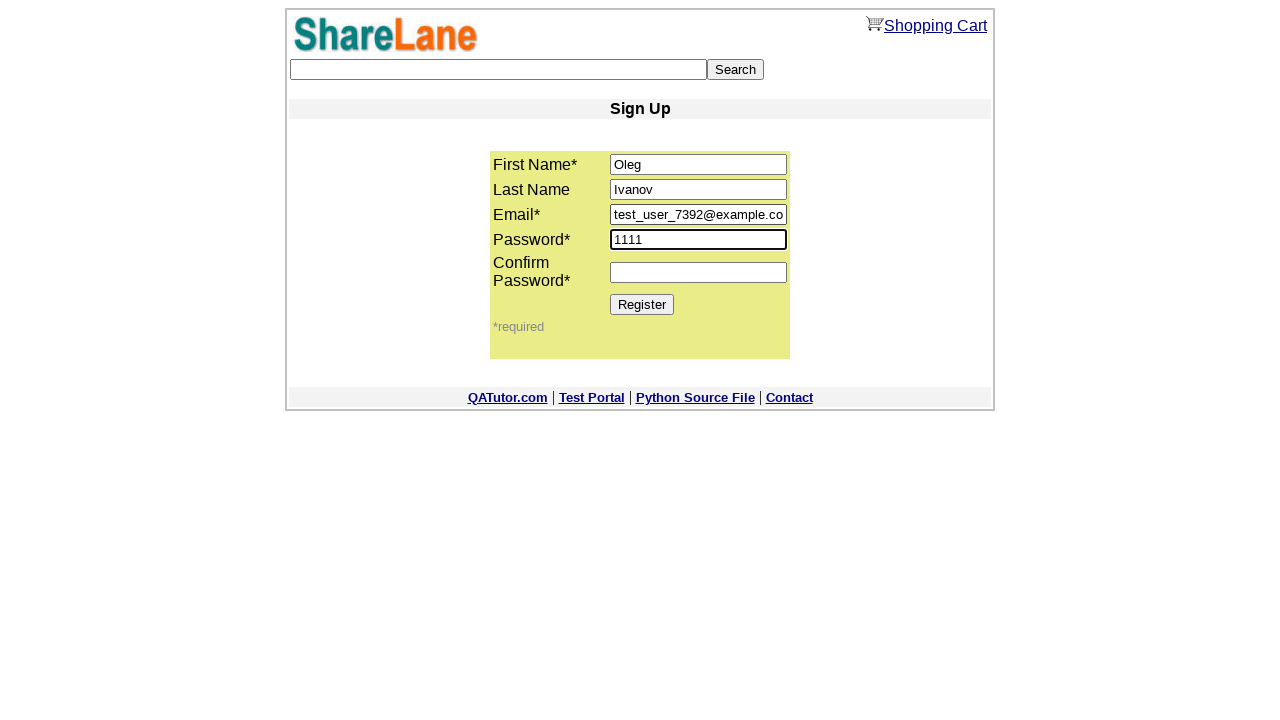

Filled password confirmation field with '1111' on input[name='password2']
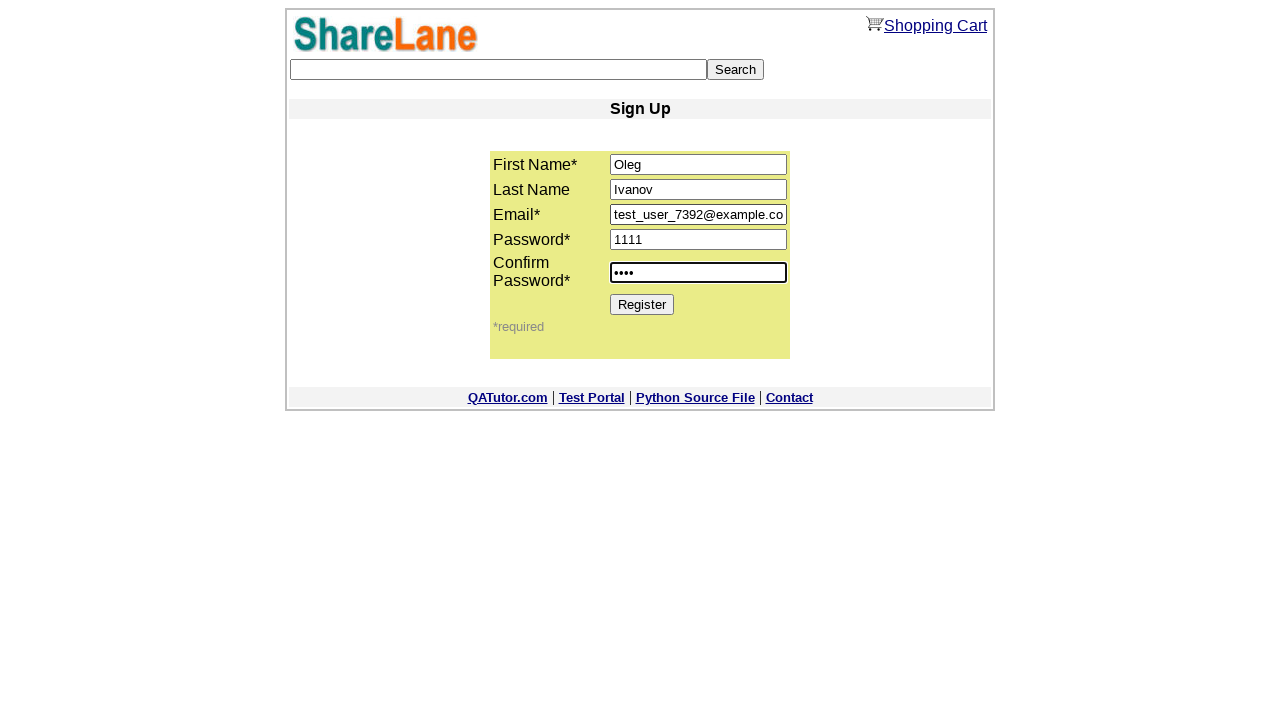

Clicked Register button to submit registration at (642, 304) on [value='Register']
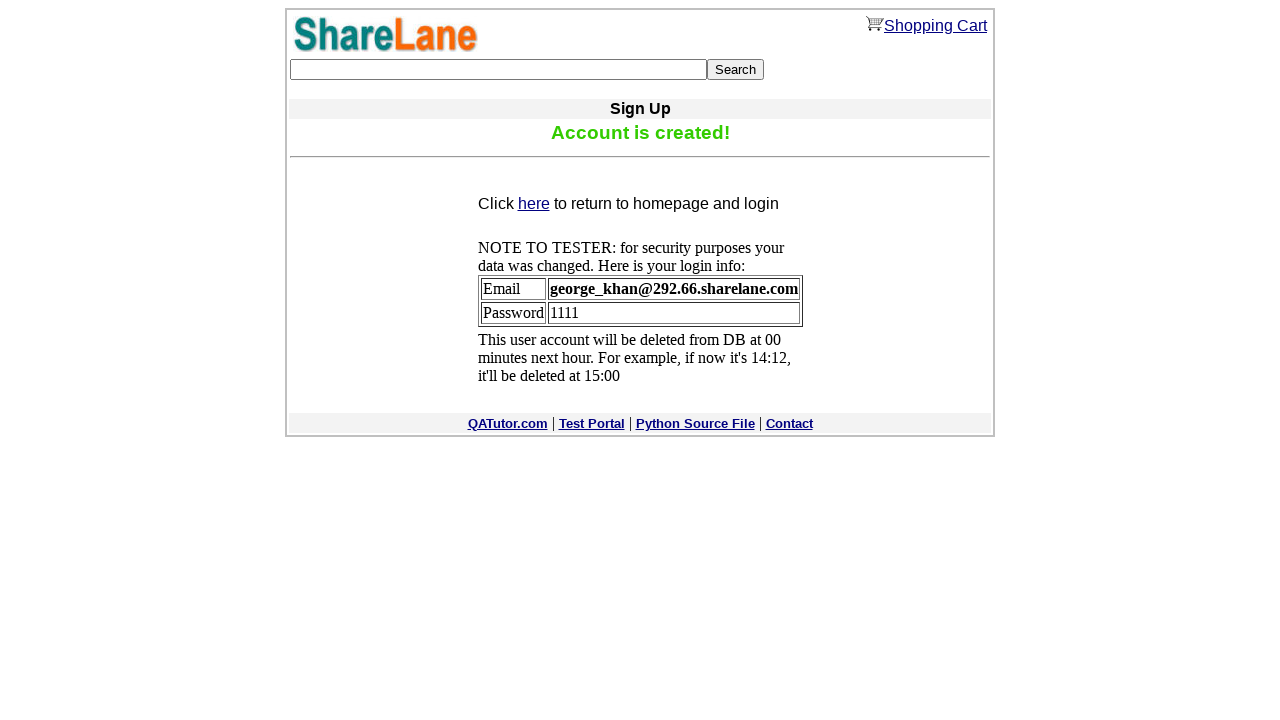

Confirmation message element loaded
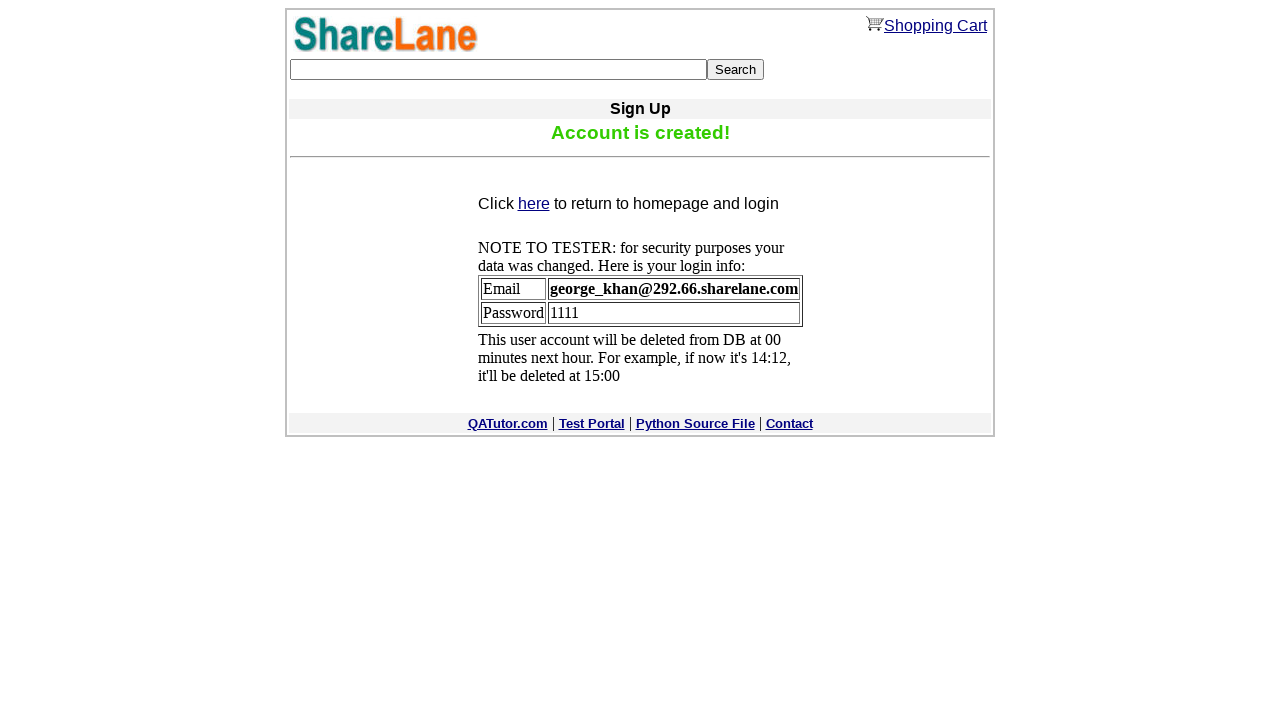

Retrieved success message: 'Account is created!'
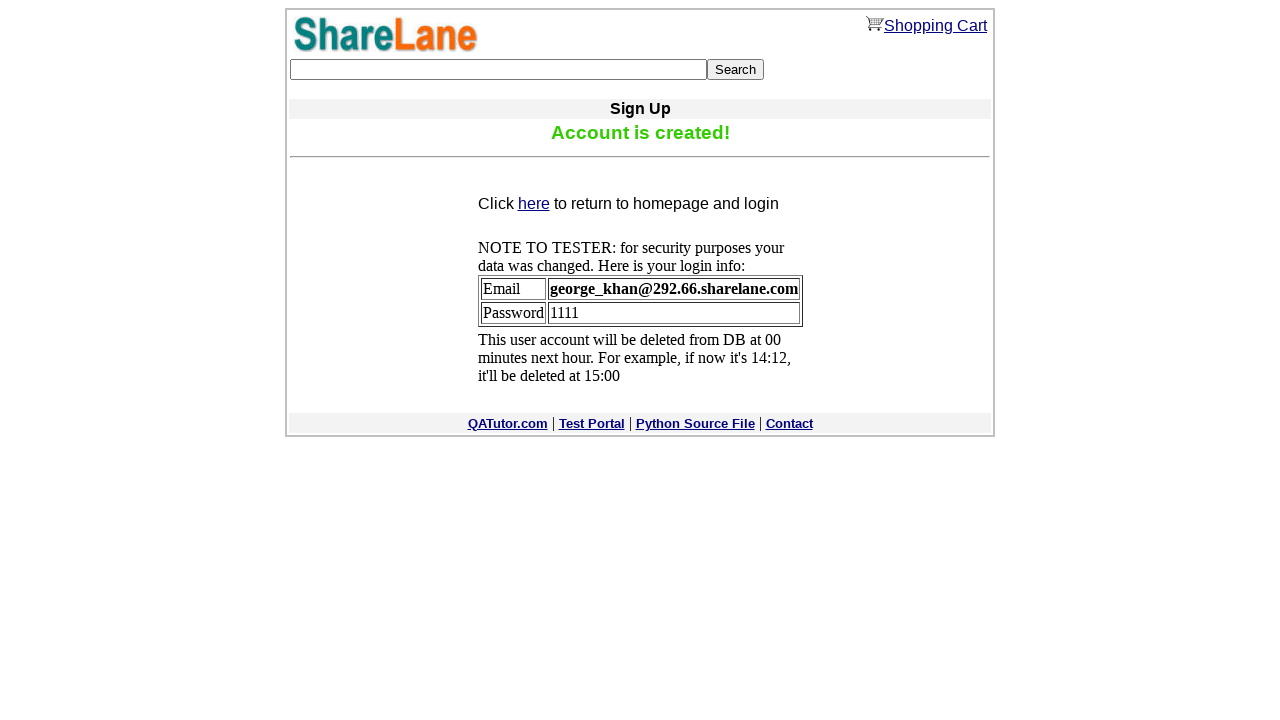

Verified account creation success message
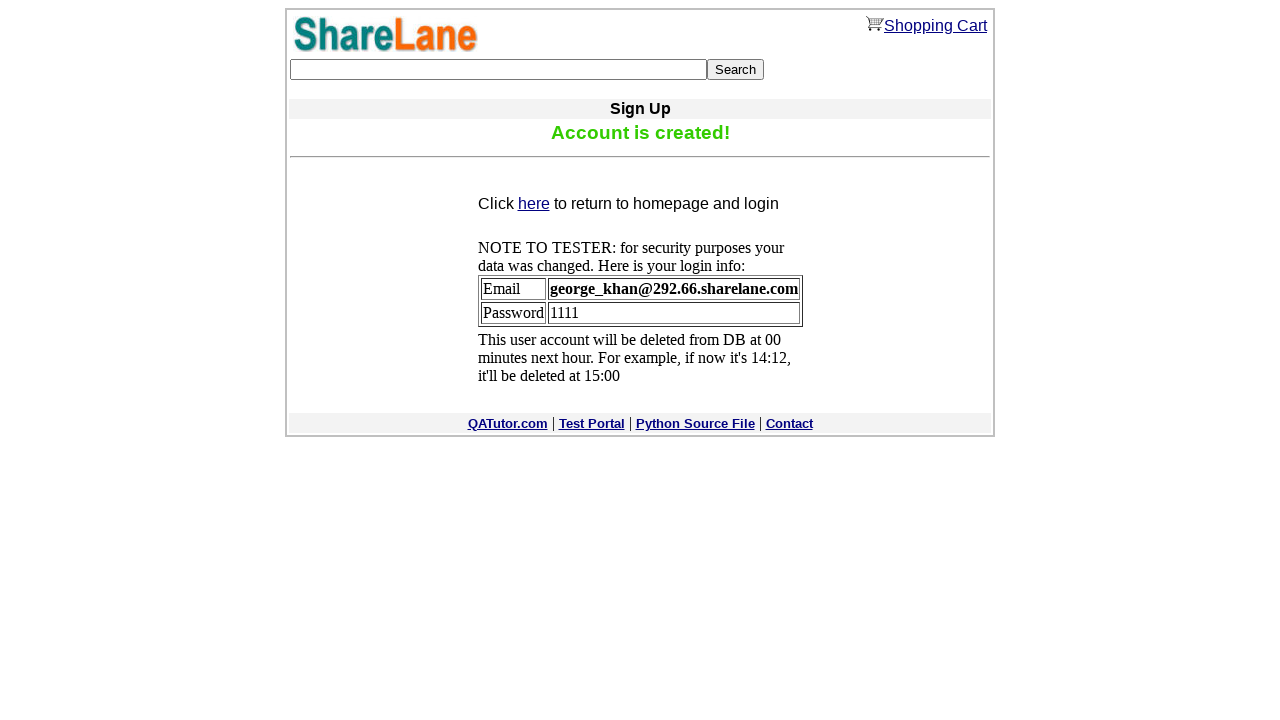

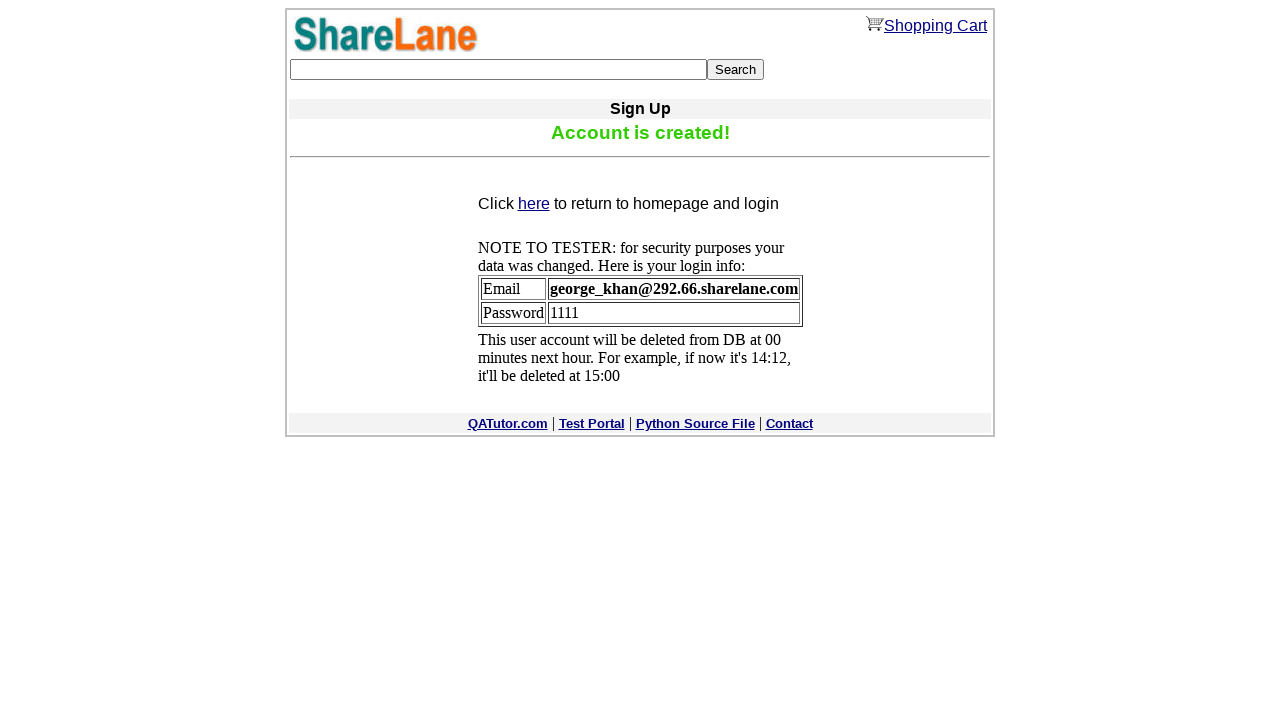